Navigates to Flipkart homepage and retrieves the page title to verify the page loaded correctly

Starting URL: https://www.flipkart.com

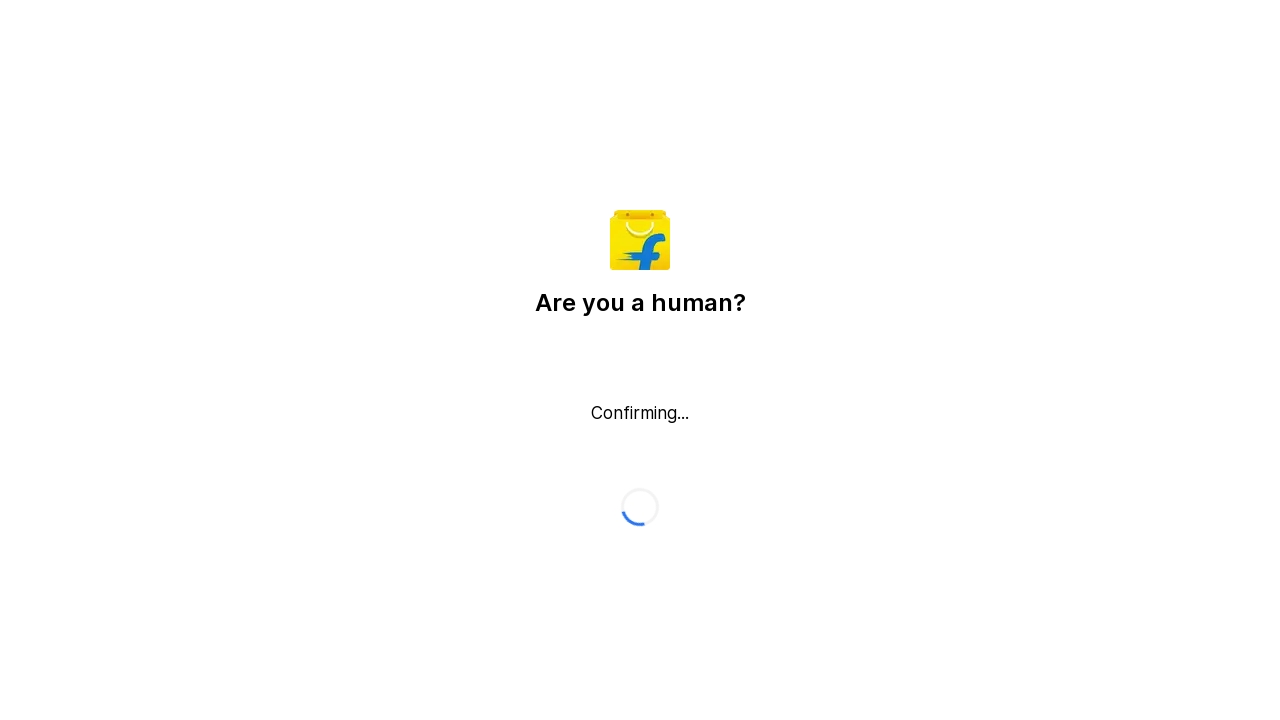

Waited for page DOM content to load
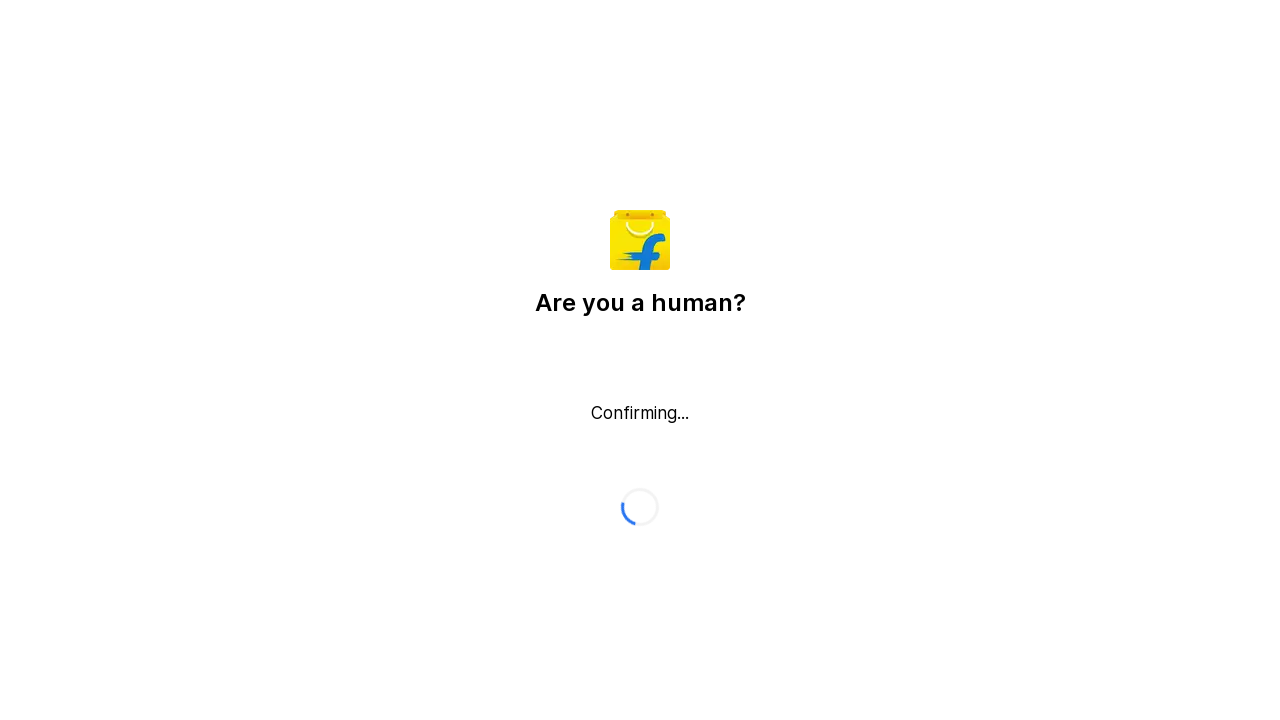

Retrieved page title: Flipkart reCAPTCHA
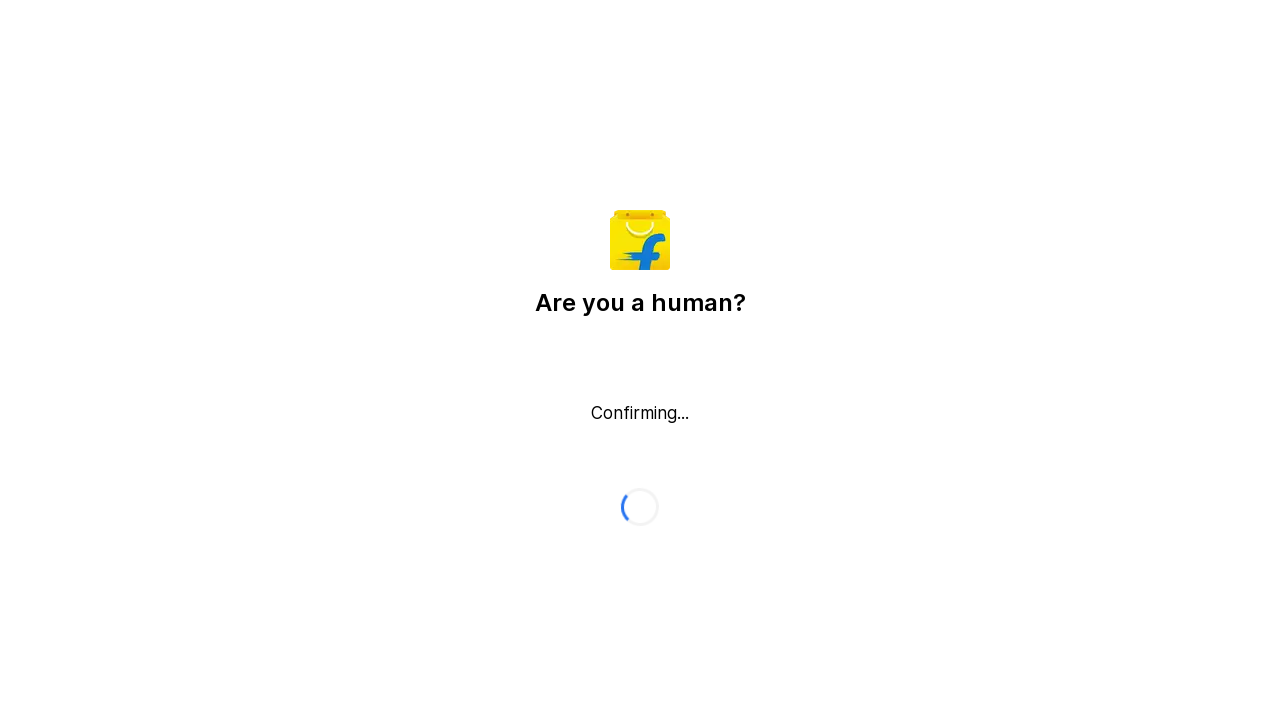

Printed page title to console
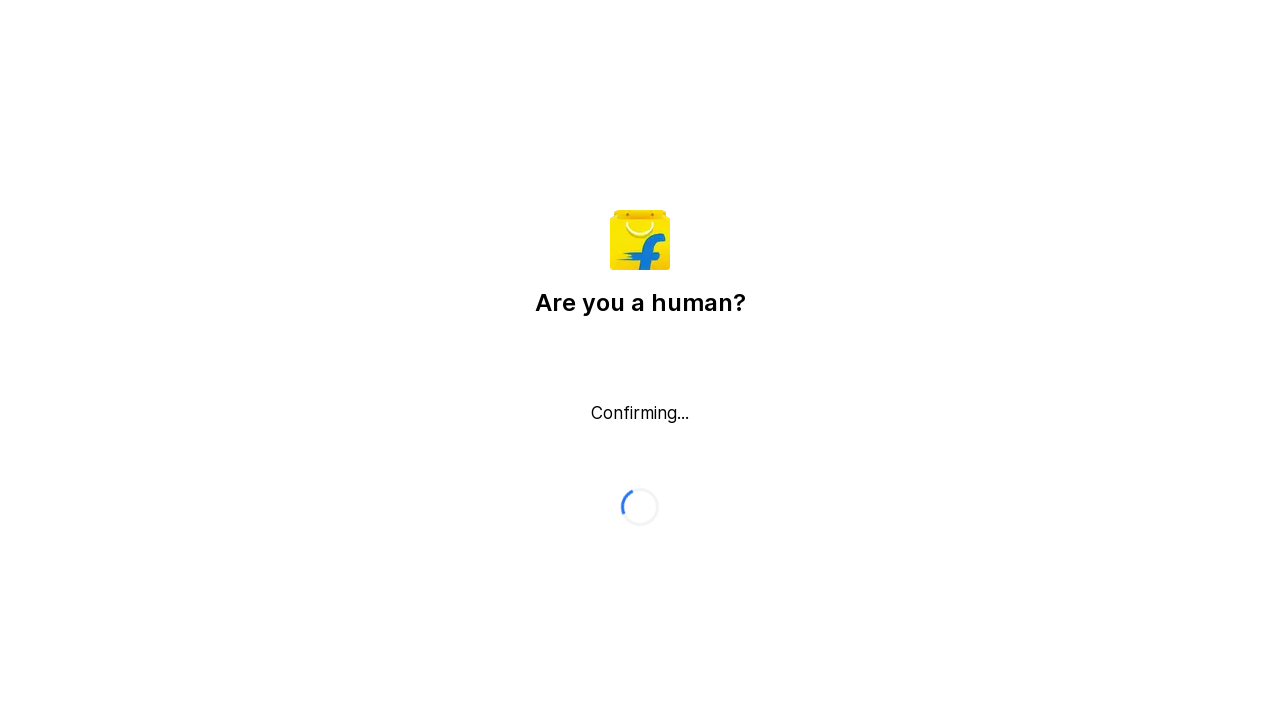

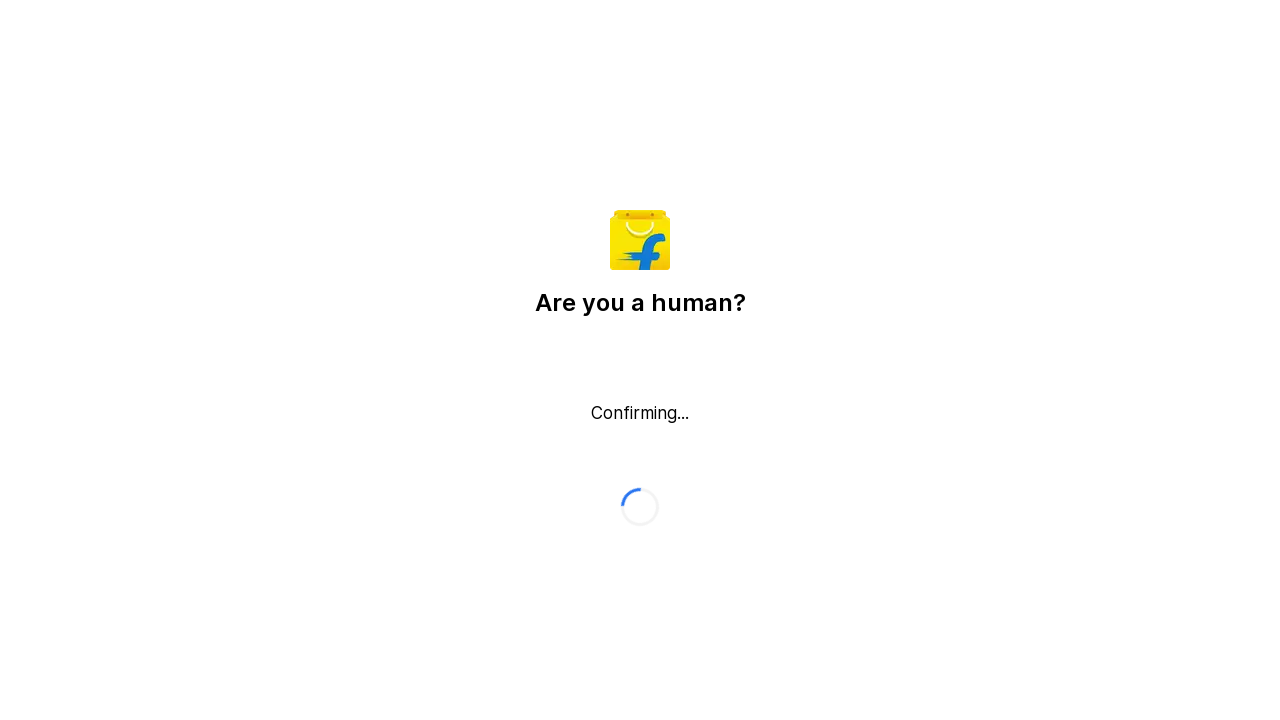